Tests a text box form submission by filling in name, email, current address, and permanent address fields, then submitting and verifying the output displays the entered values.

Starting URL: https://demoqa.com/text-box

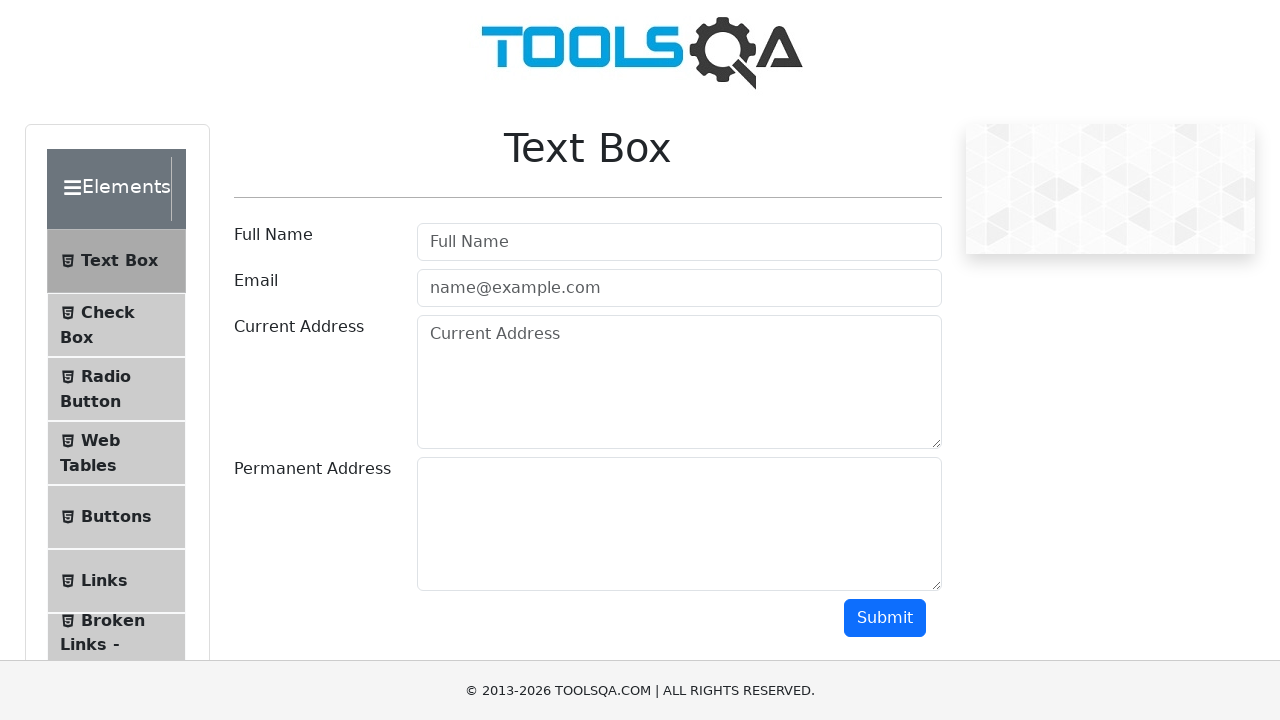

Filled name field with 'John Doe' on #userName
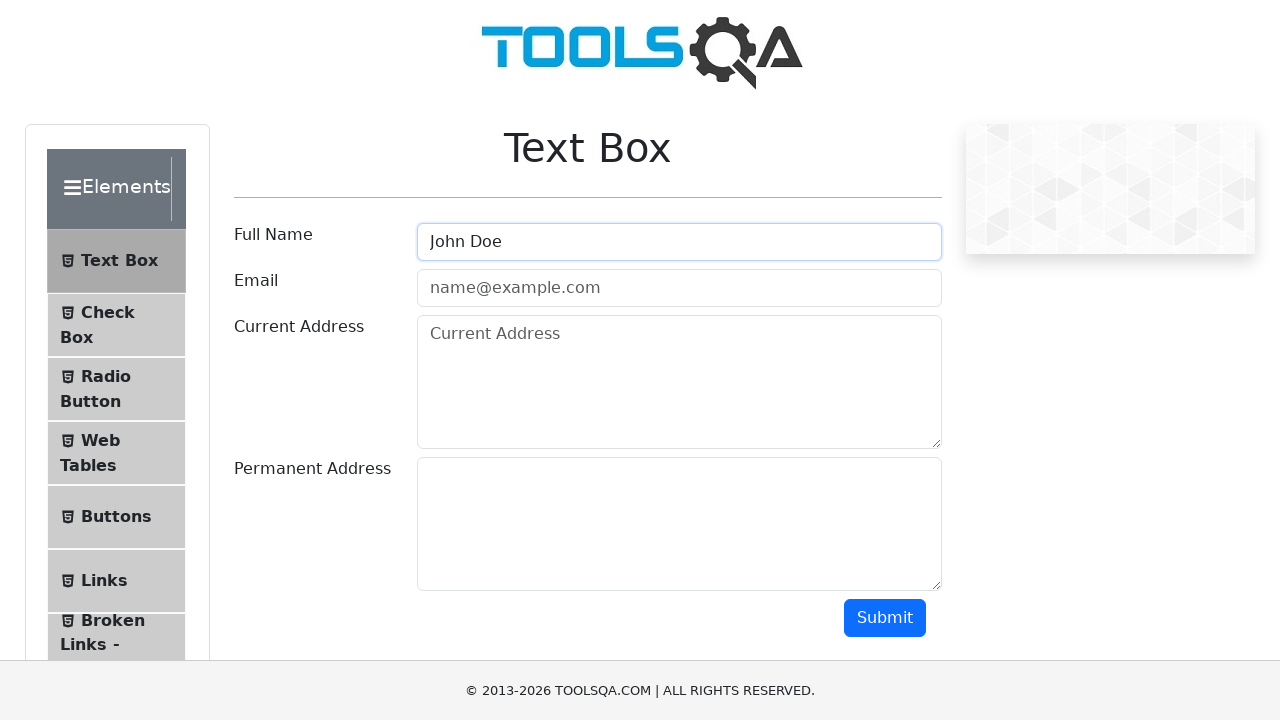

Filled email field with 'john.doe@example.com' on #userEmail
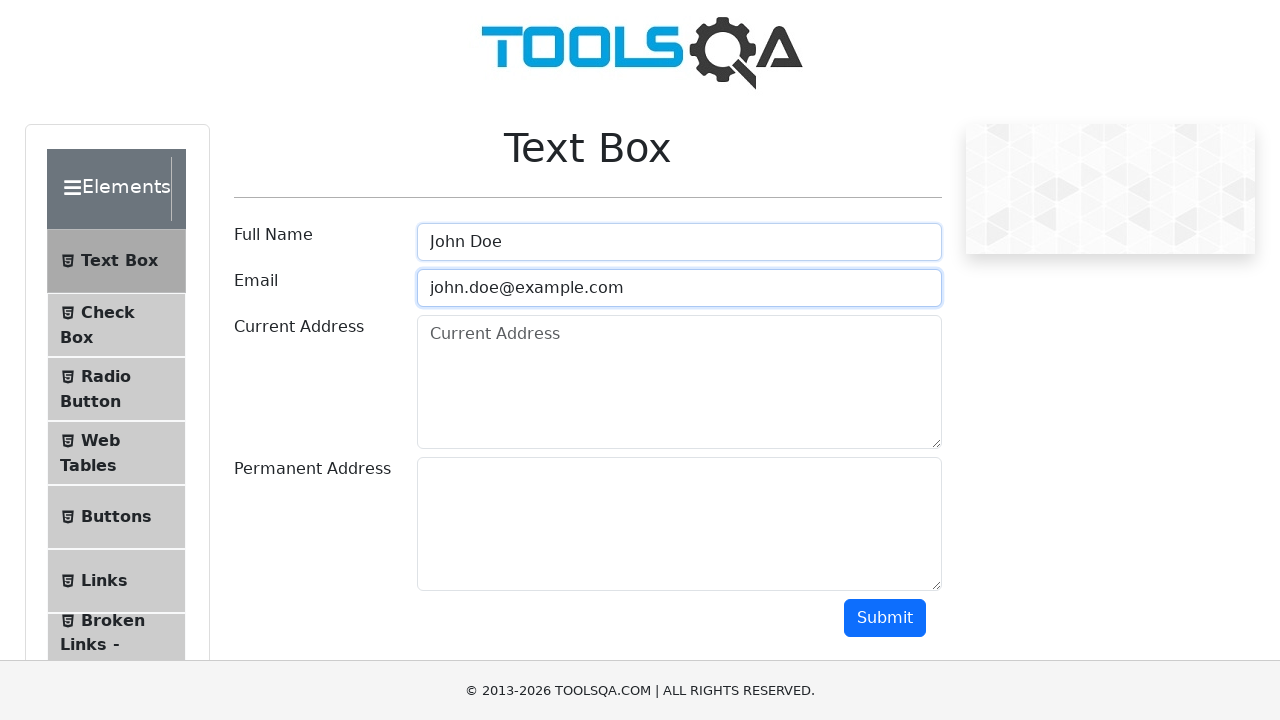

Filled current address field with '123 Rue de Paris' on #currentAddress
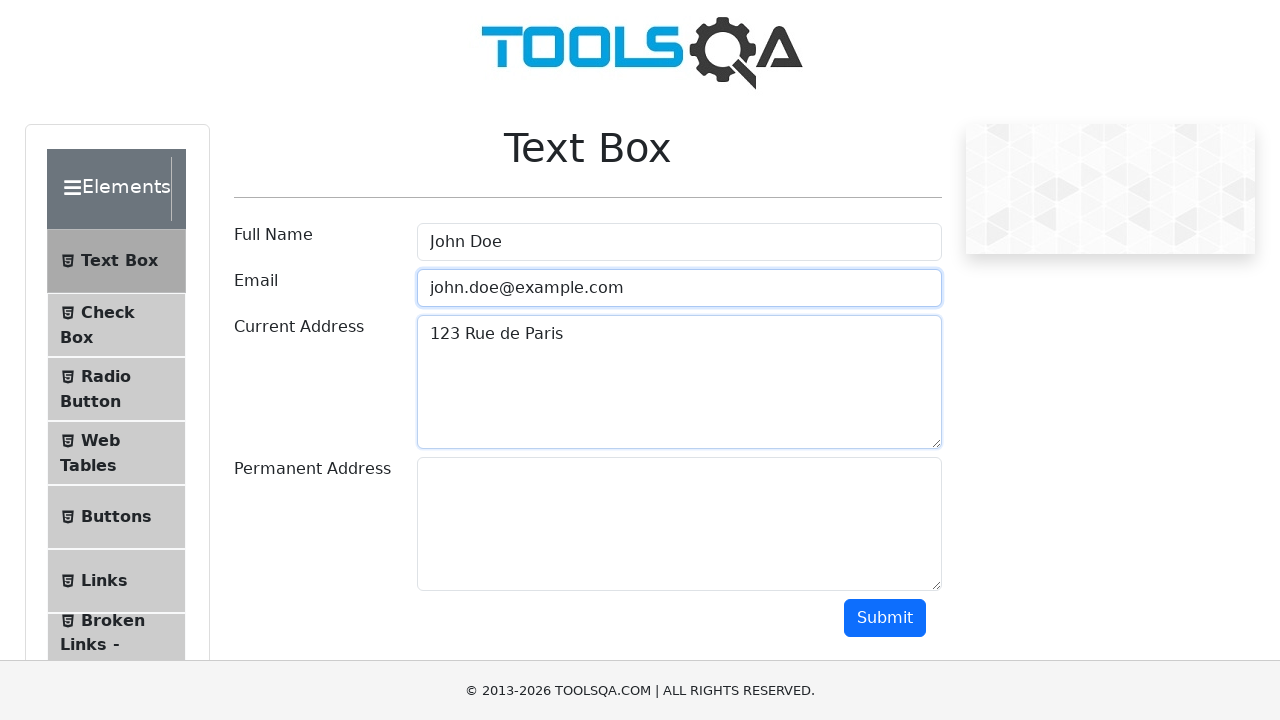

Filled permanent address field with '456 Rue de Lyon' on #permanentAddress
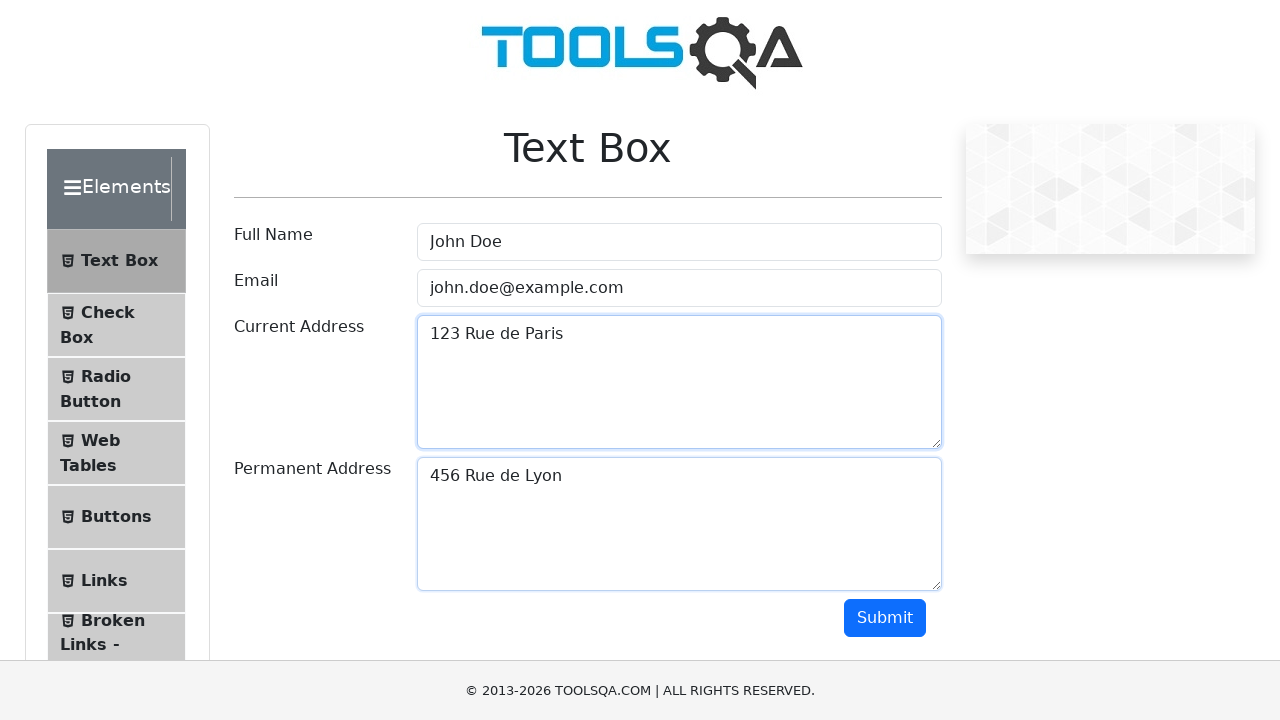

Scrolled submit button into view
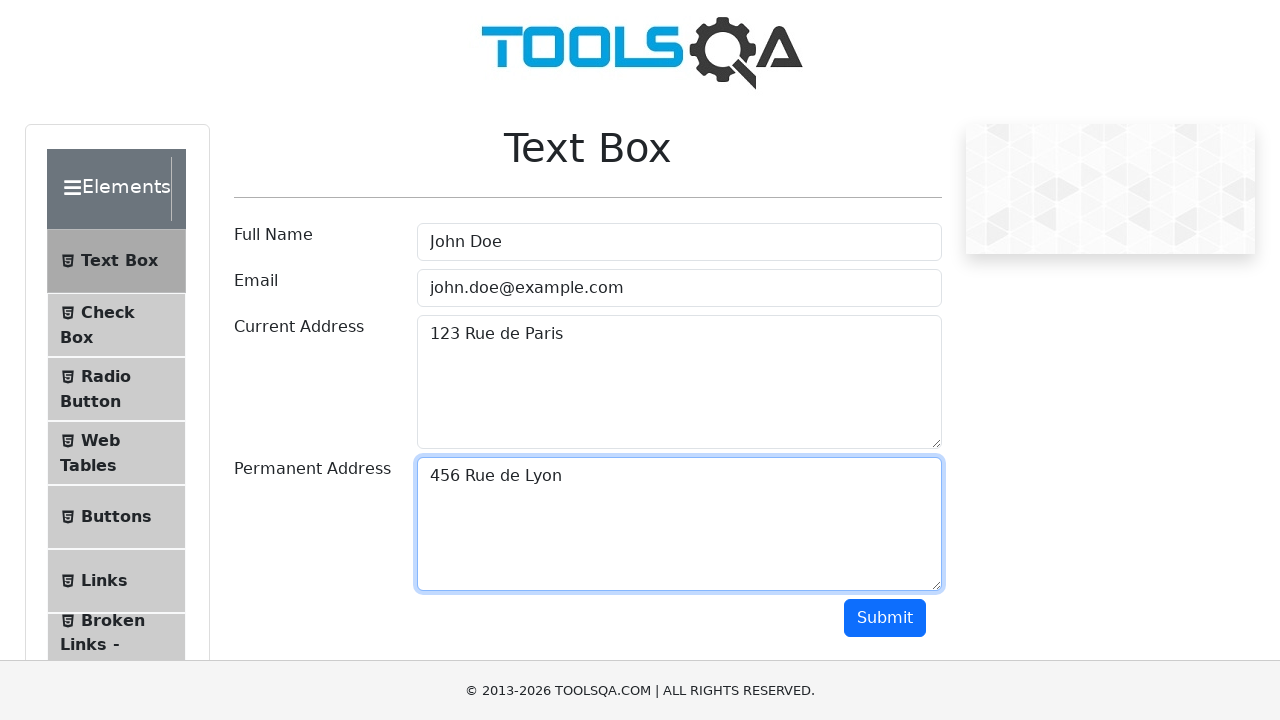

Clicked submit button to submit the form at (885, 618) on #submit
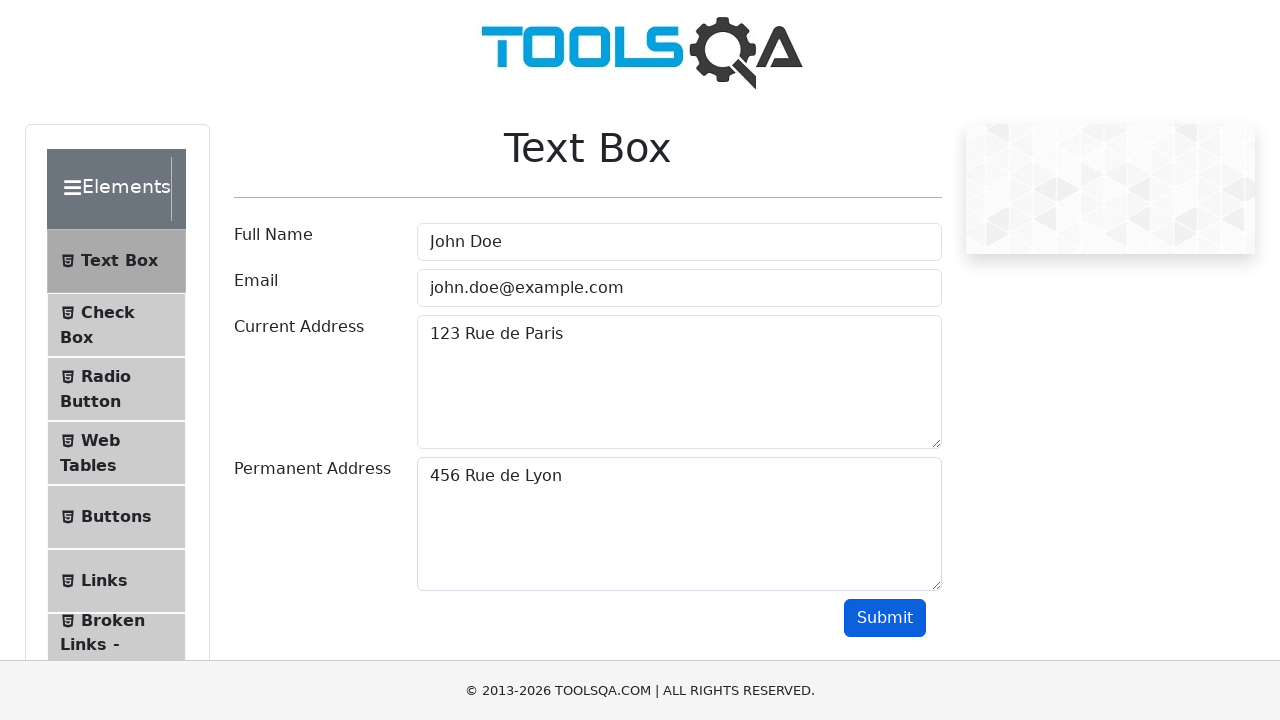

Form output appeared with submitted values
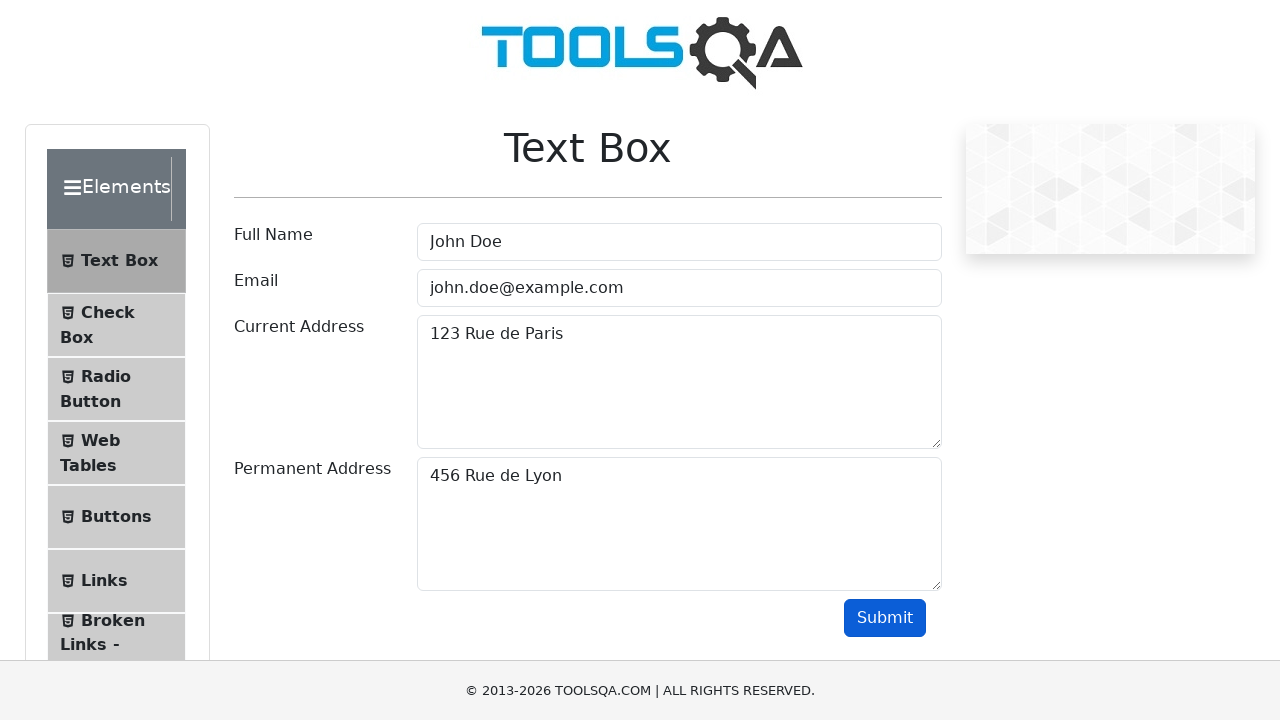

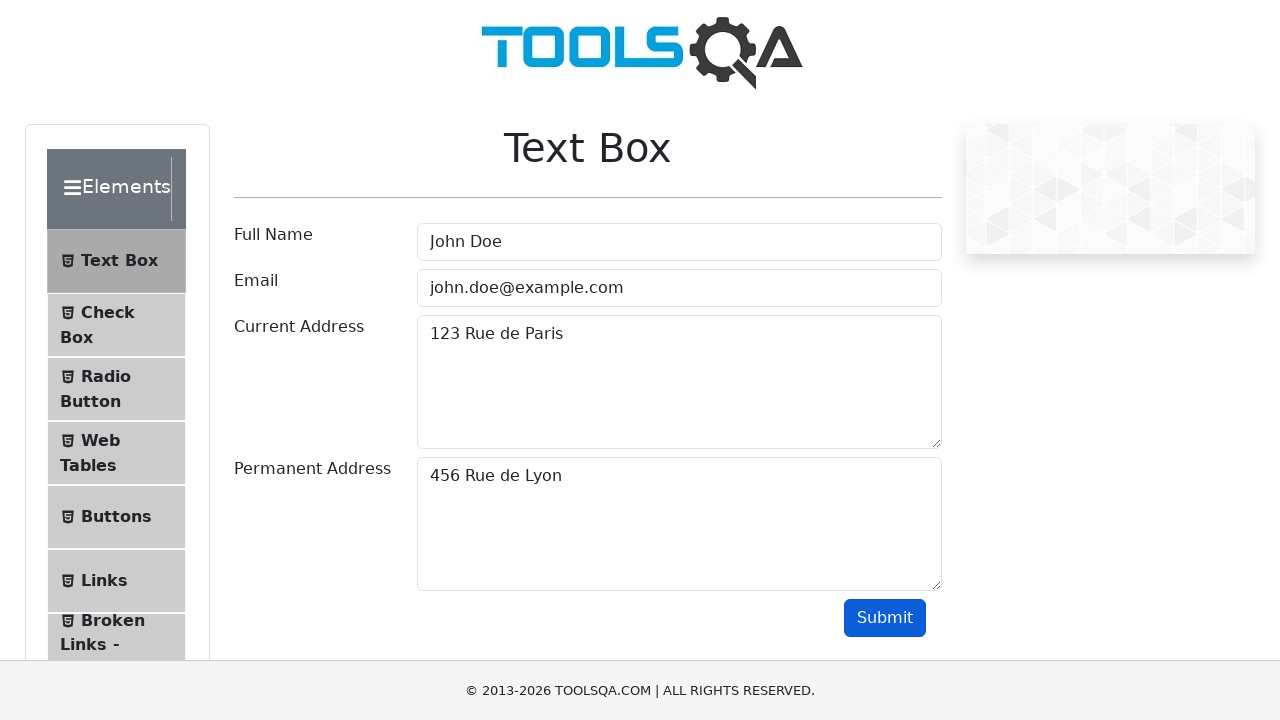